Tests page scrolling functionality by scrolling down 500 pixels and then scrolling back up 500 pixels

Starting URL: https://demo.automationtesting.in/Windows.html

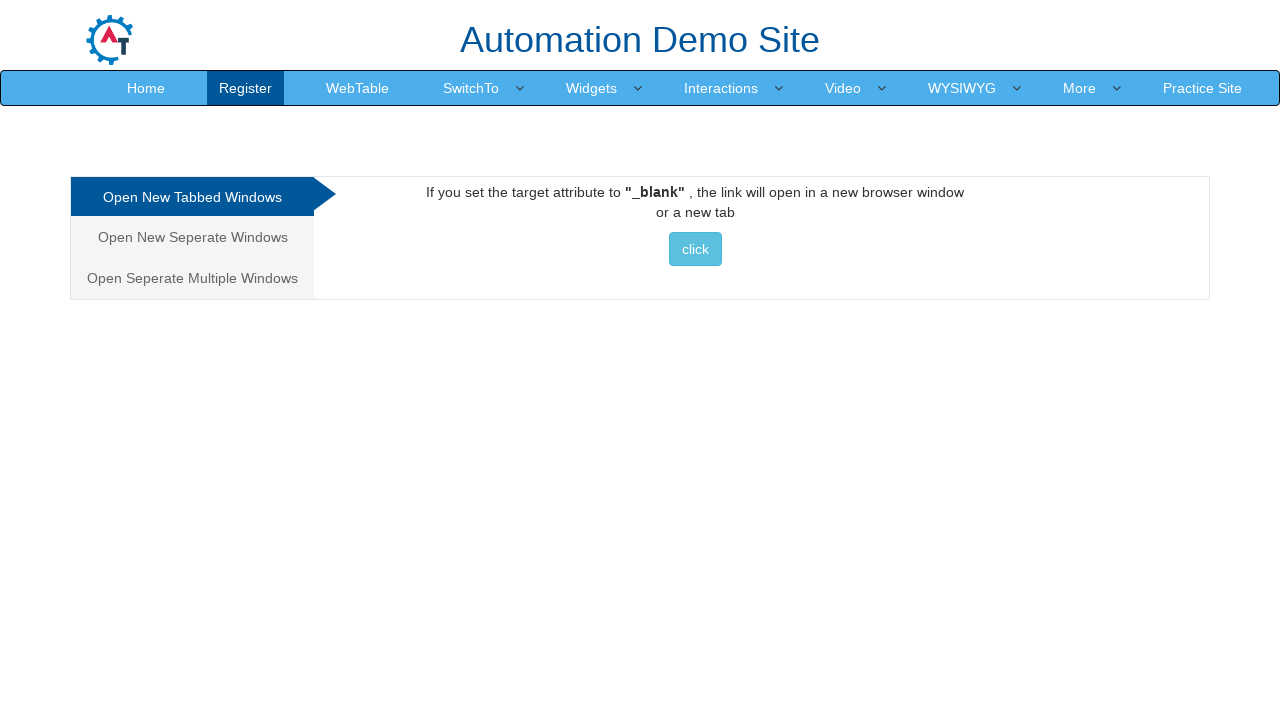

Scrolled down 500 pixels
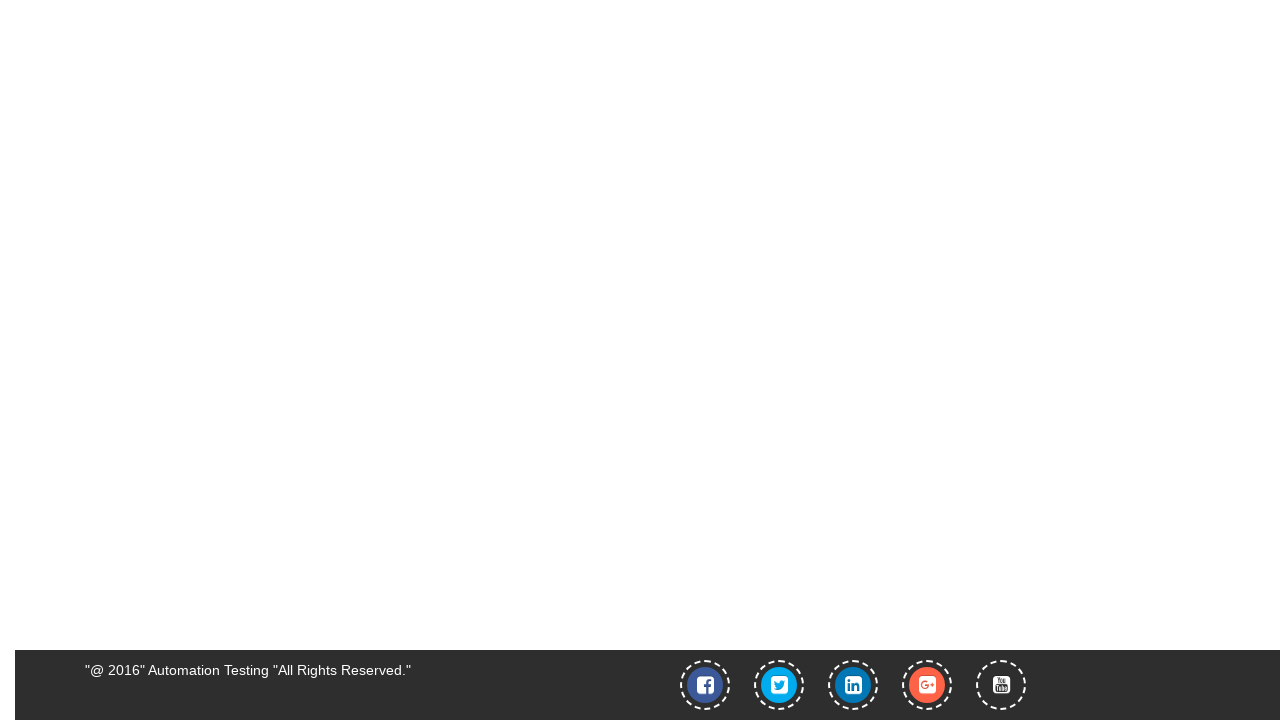

Waited 3 seconds for scroll effect to complete
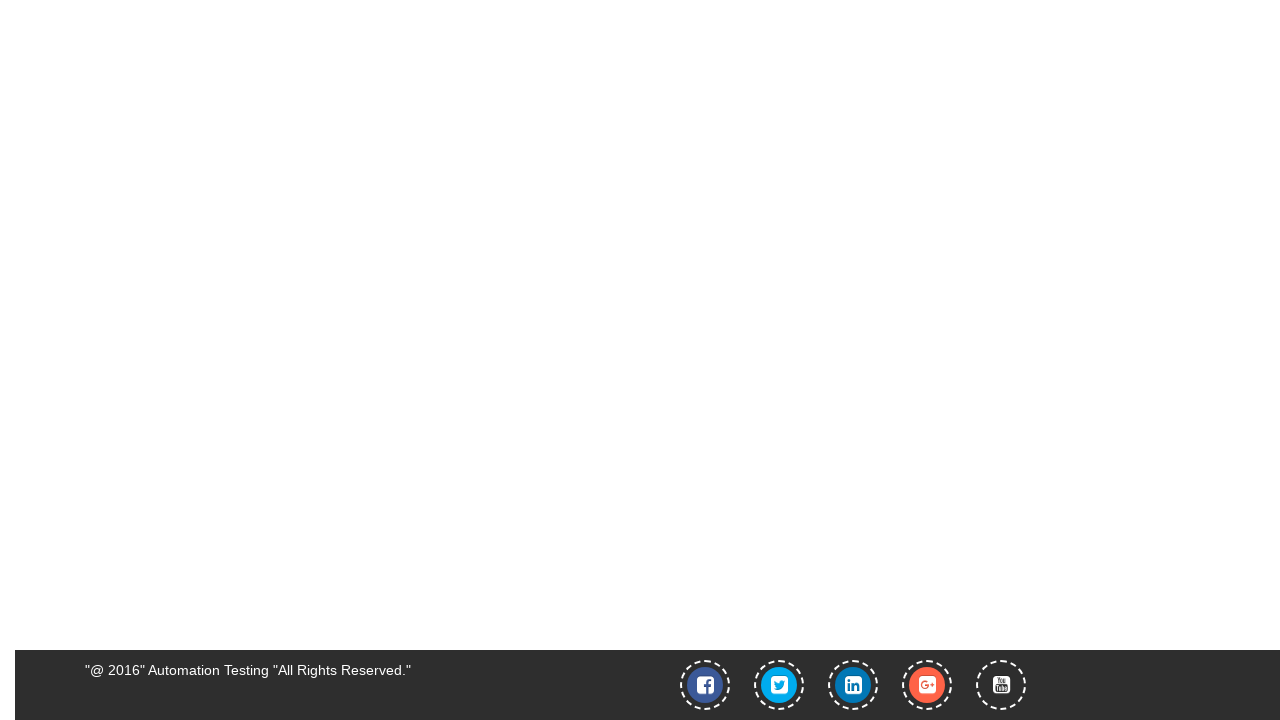

Scrolled back up 500 pixels
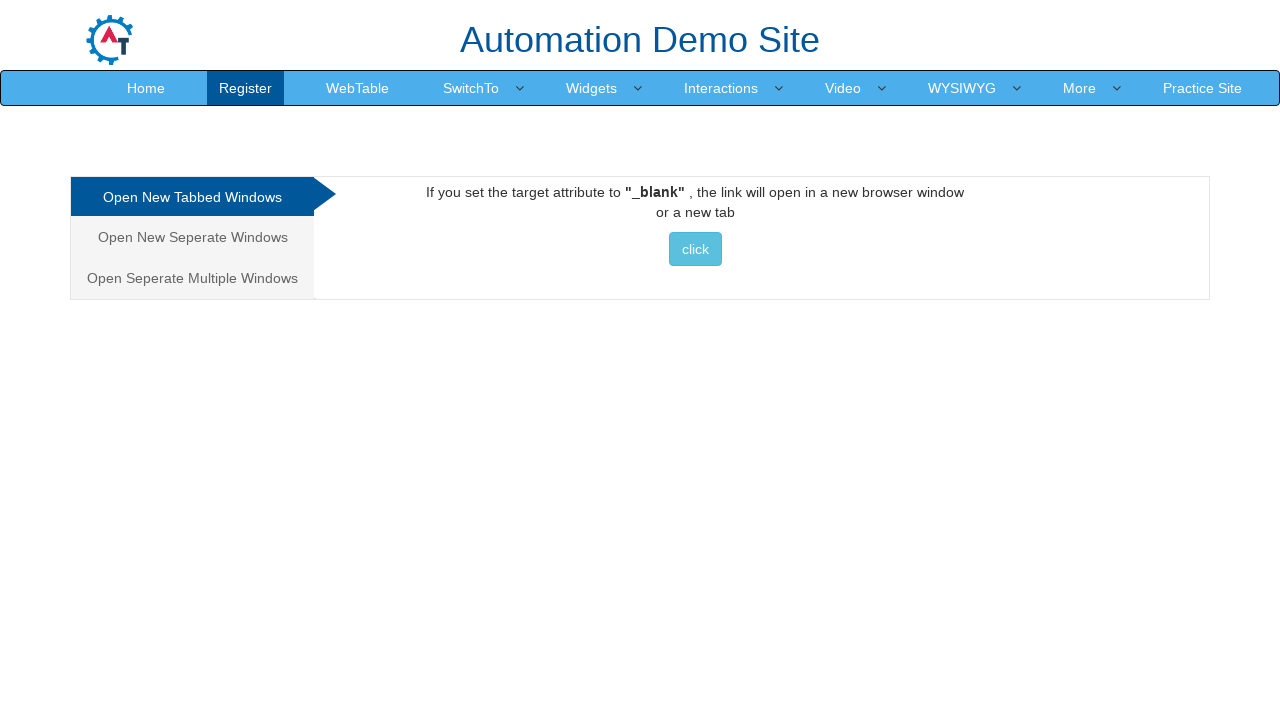

Waited 3 seconds for scroll effect to complete
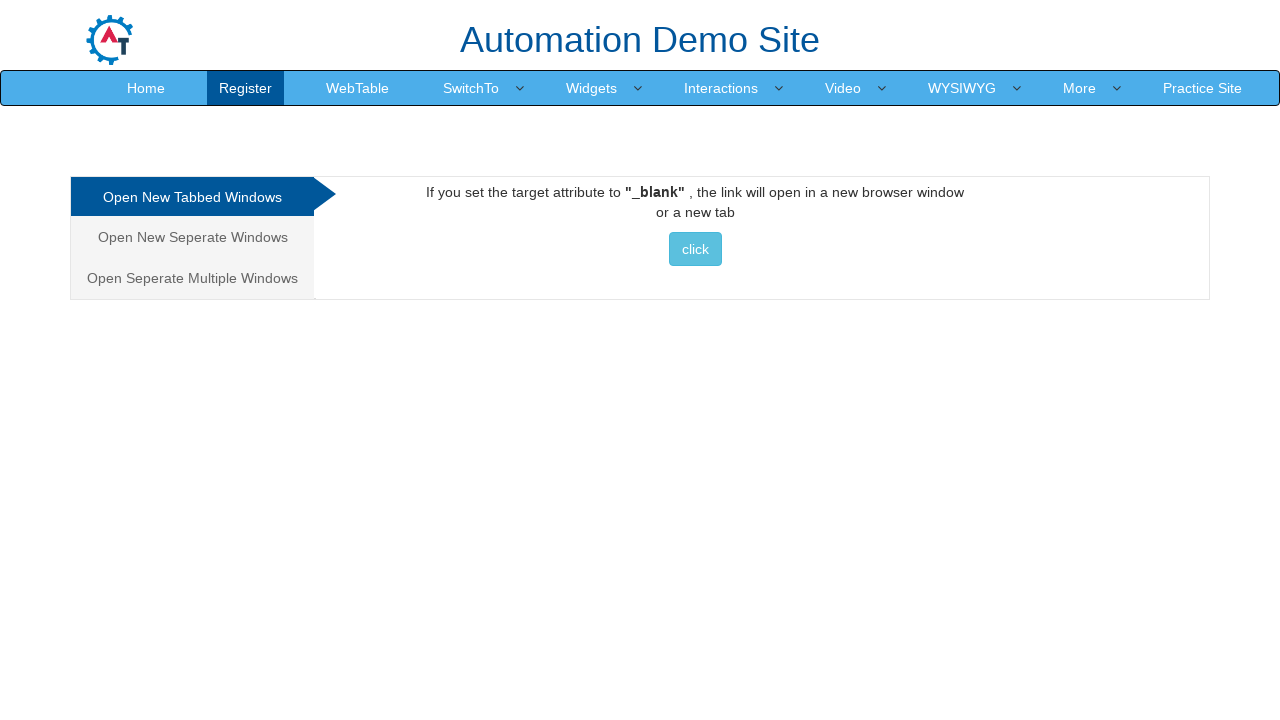

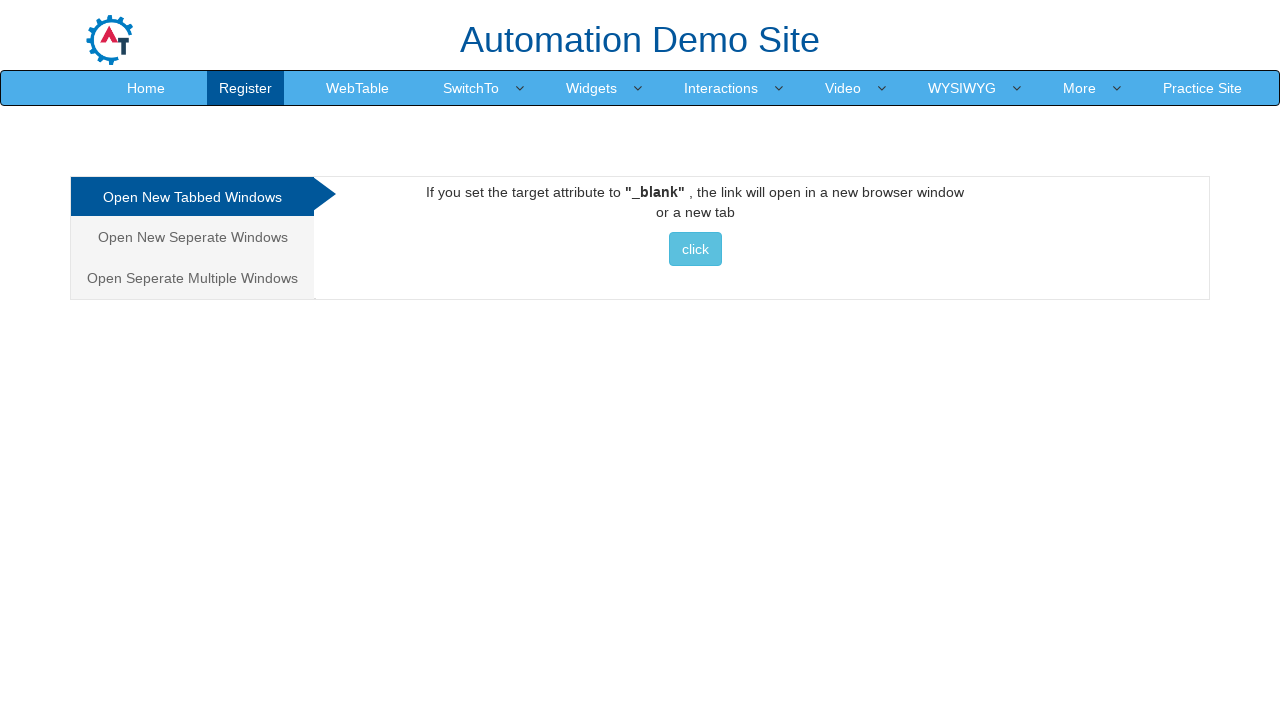